Tests displaying all todo items regardless of completion status

Starting URL: https://demo.playwright.dev/todomvc

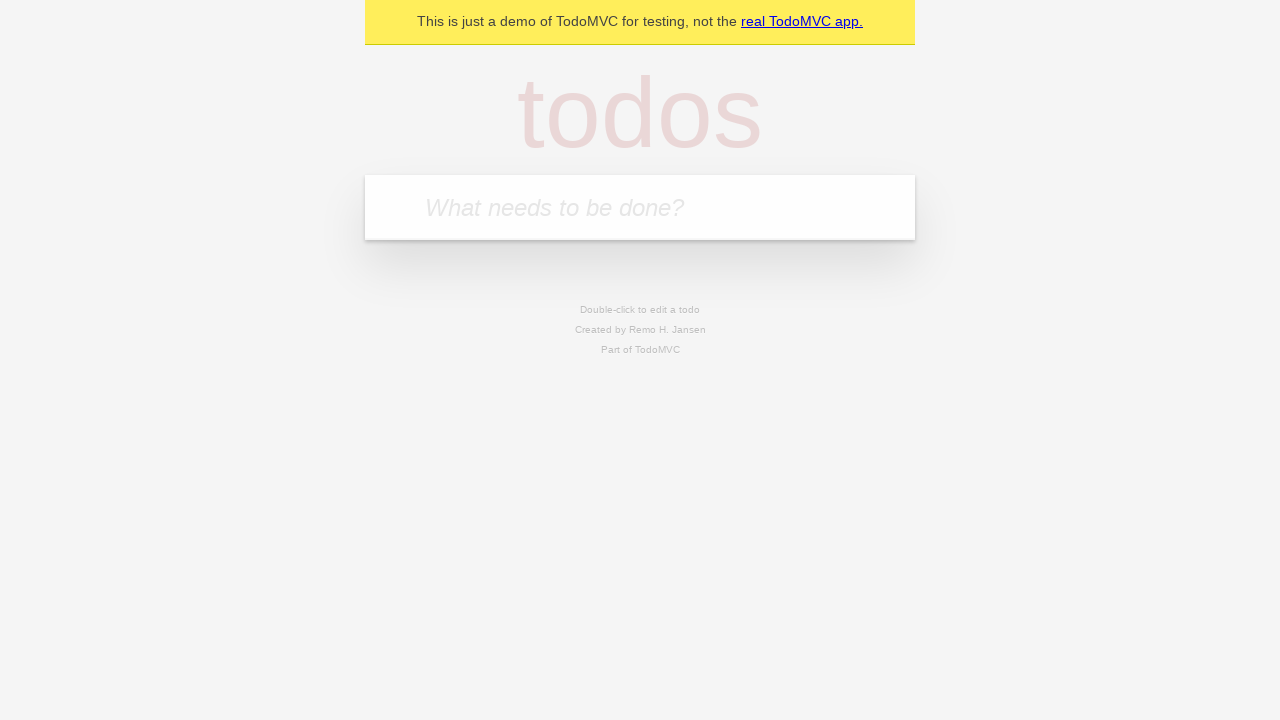

Filled todo input with 'buy some cheese' on internal:attr=[placeholder="What needs to be done?"i]
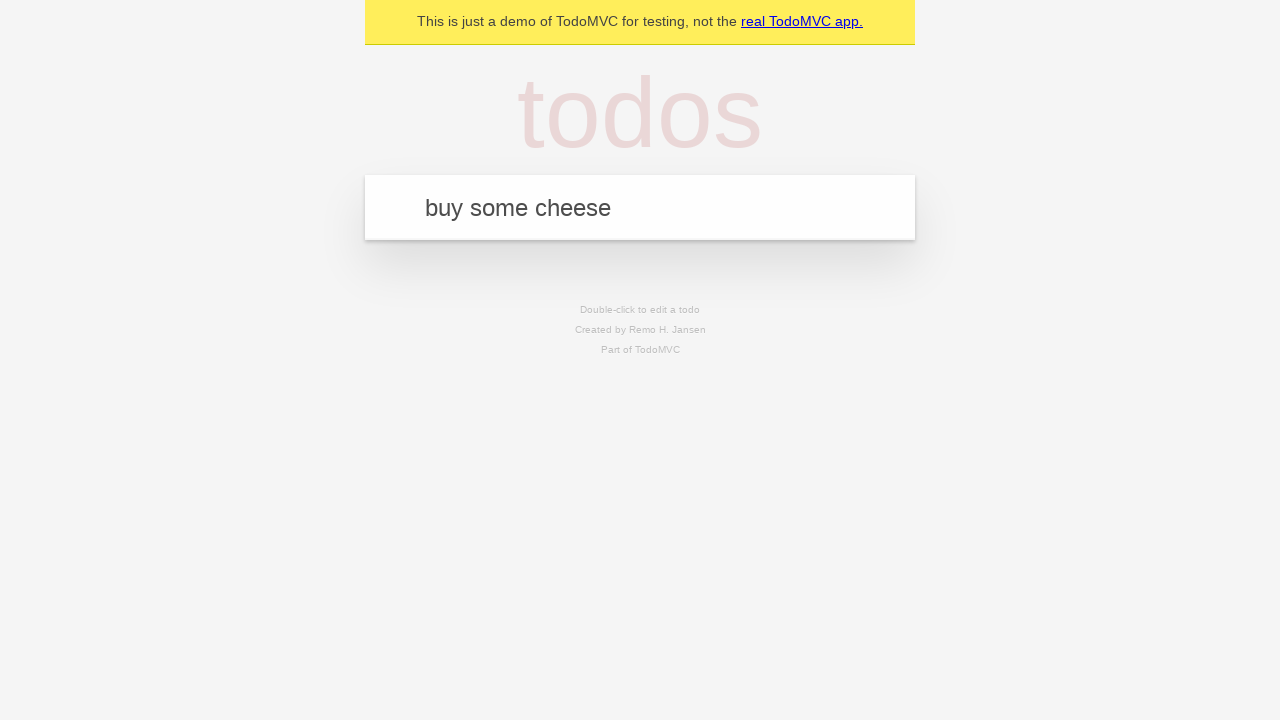

Pressed Enter to add first todo item on internal:attr=[placeholder="What needs to be done?"i]
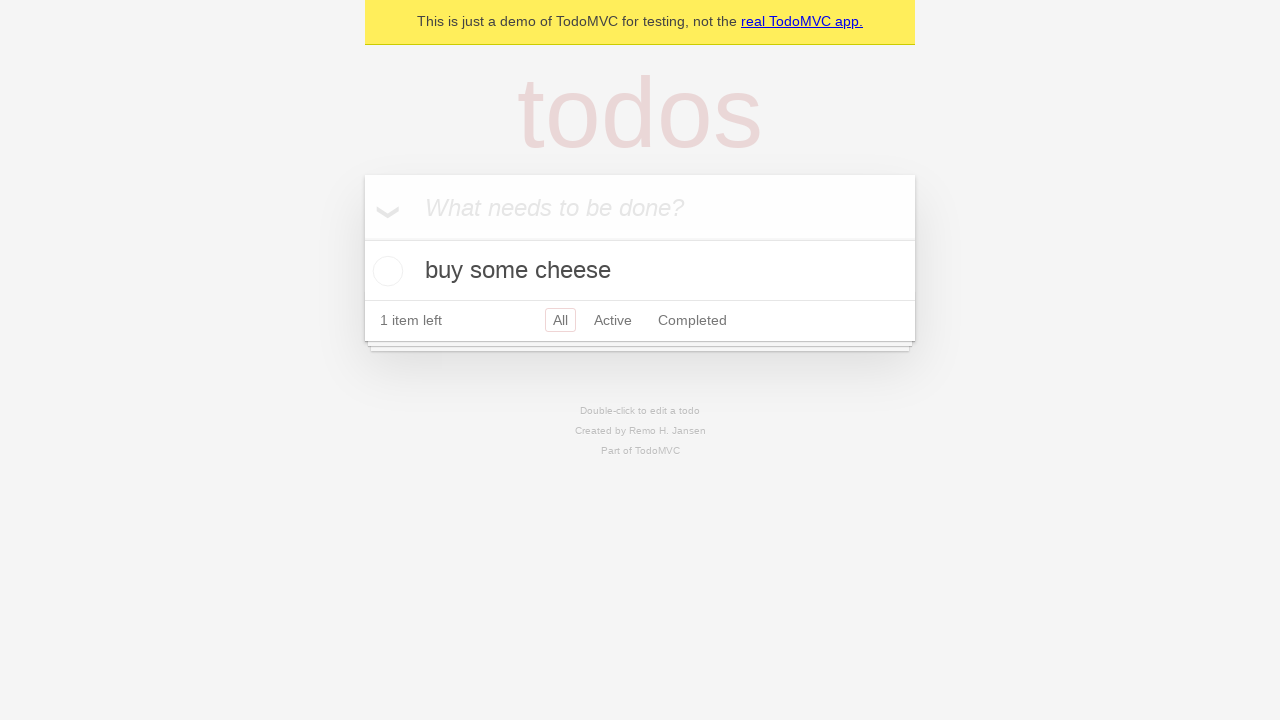

Filled todo input with 'feed the cat' on internal:attr=[placeholder="What needs to be done?"i]
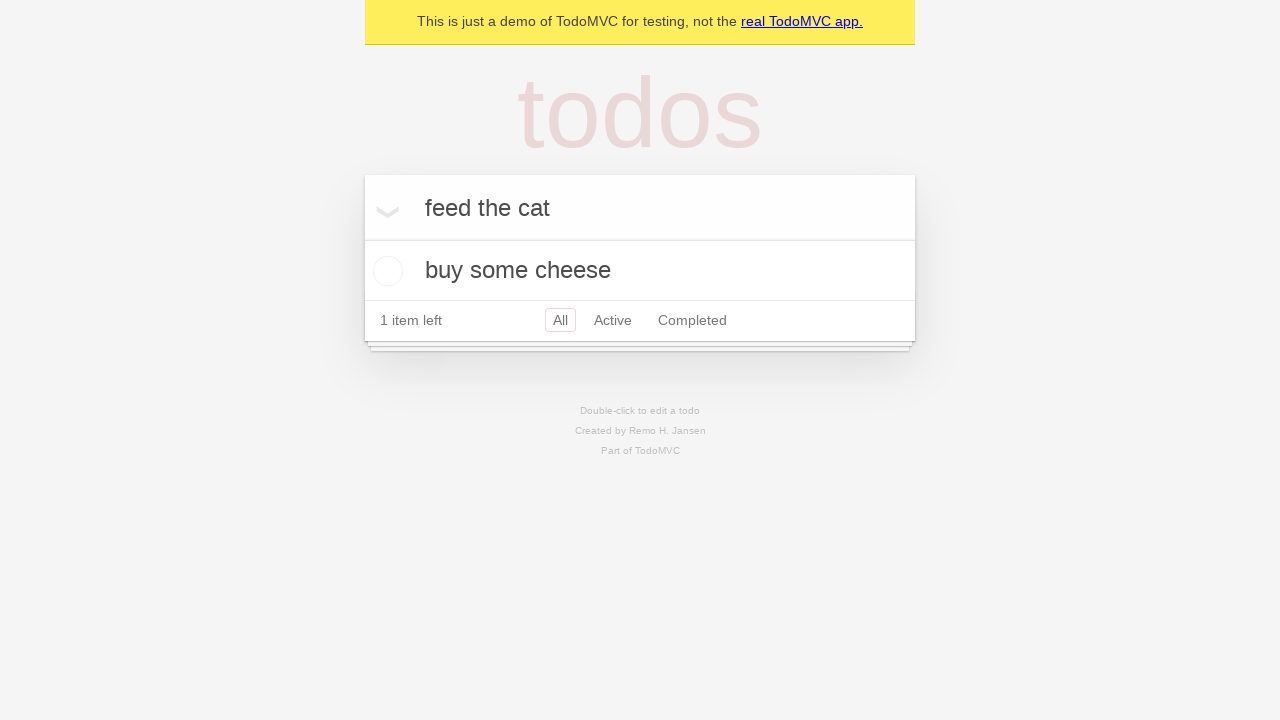

Pressed Enter to add second todo item on internal:attr=[placeholder="What needs to be done?"i]
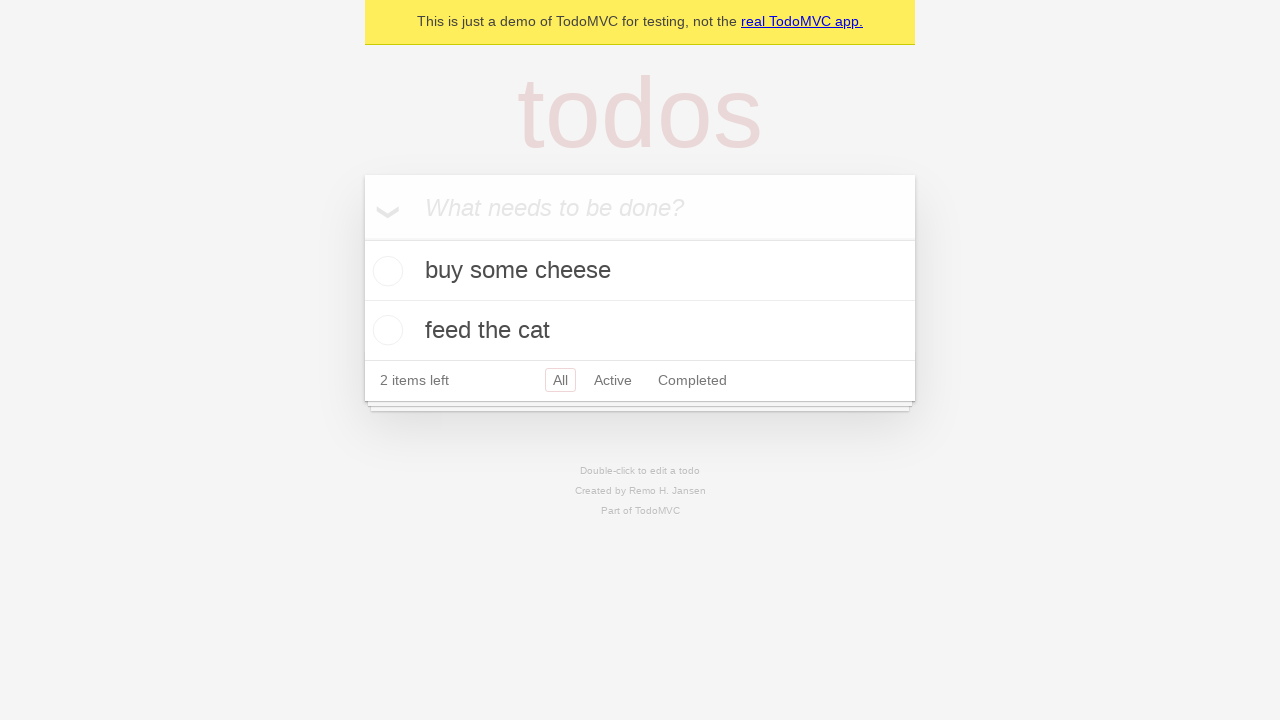

Filled todo input with 'book a doctors appointment' on internal:attr=[placeholder="What needs to be done?"i]
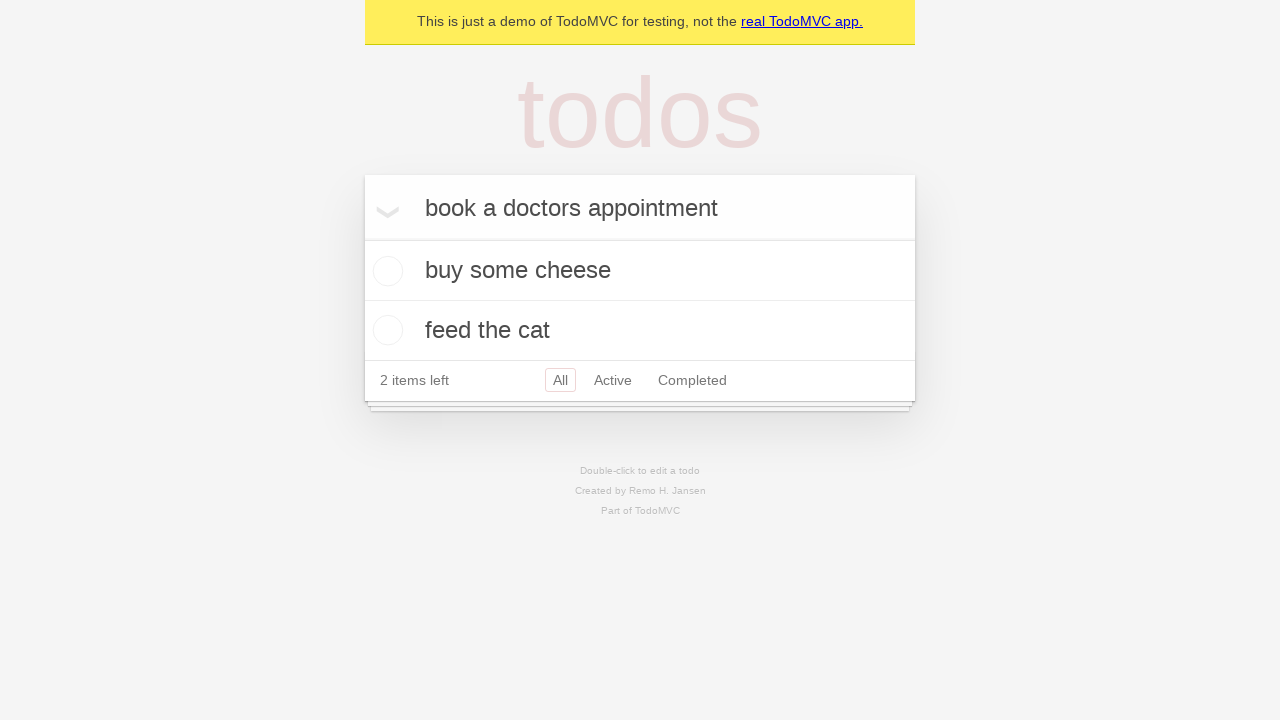

Pressed Enter to add third todo item on internal:attr=[placeholder="What needs to be done?"i]
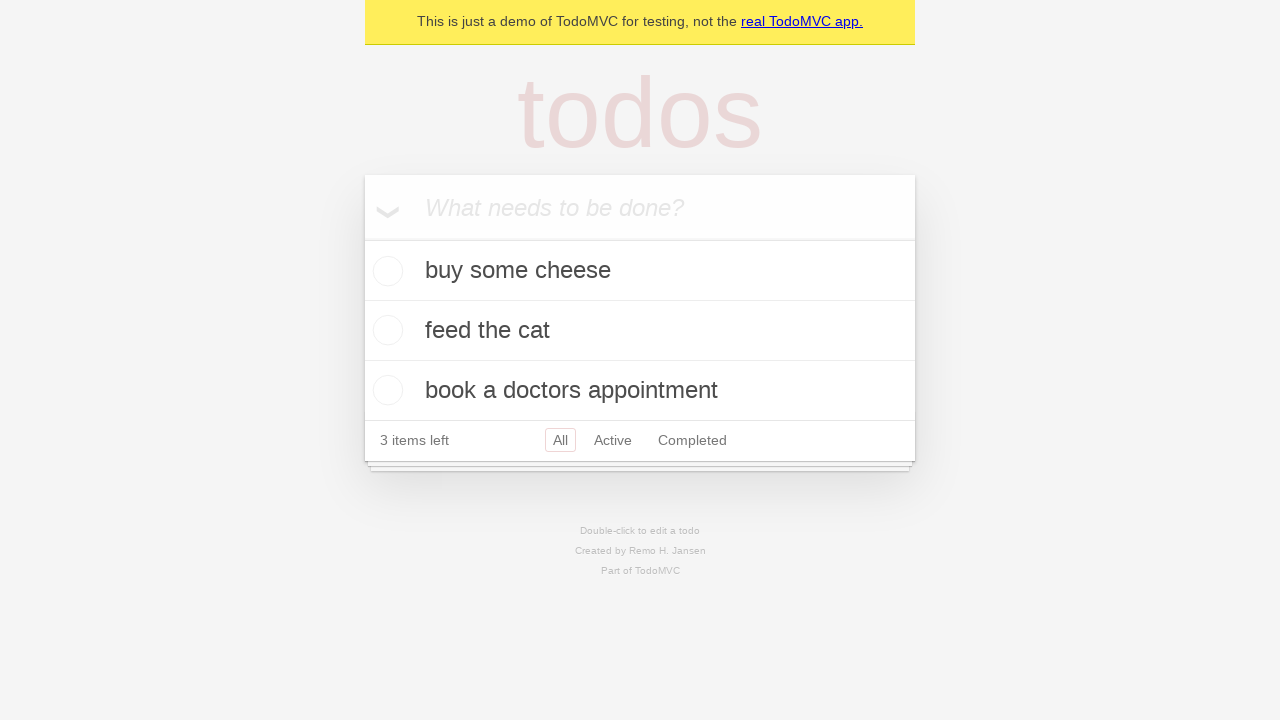

Checked the second todo item to mark it as completed at (385, 330) on internal:testid=[data-testid="todo-item"s] >> nth=1 >> internal:role=checkbox
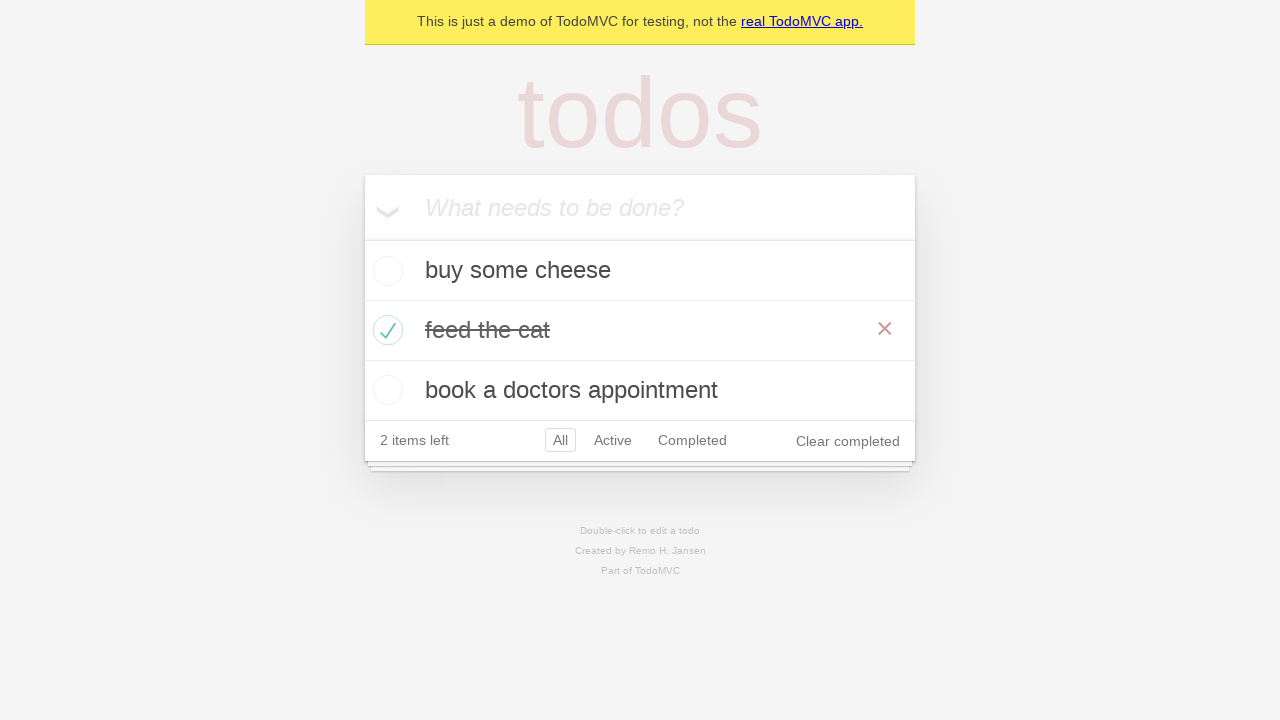

Clicked 'Active' filter to display only active todo items at (613, 440) on internal:role=link[name="Active"i]
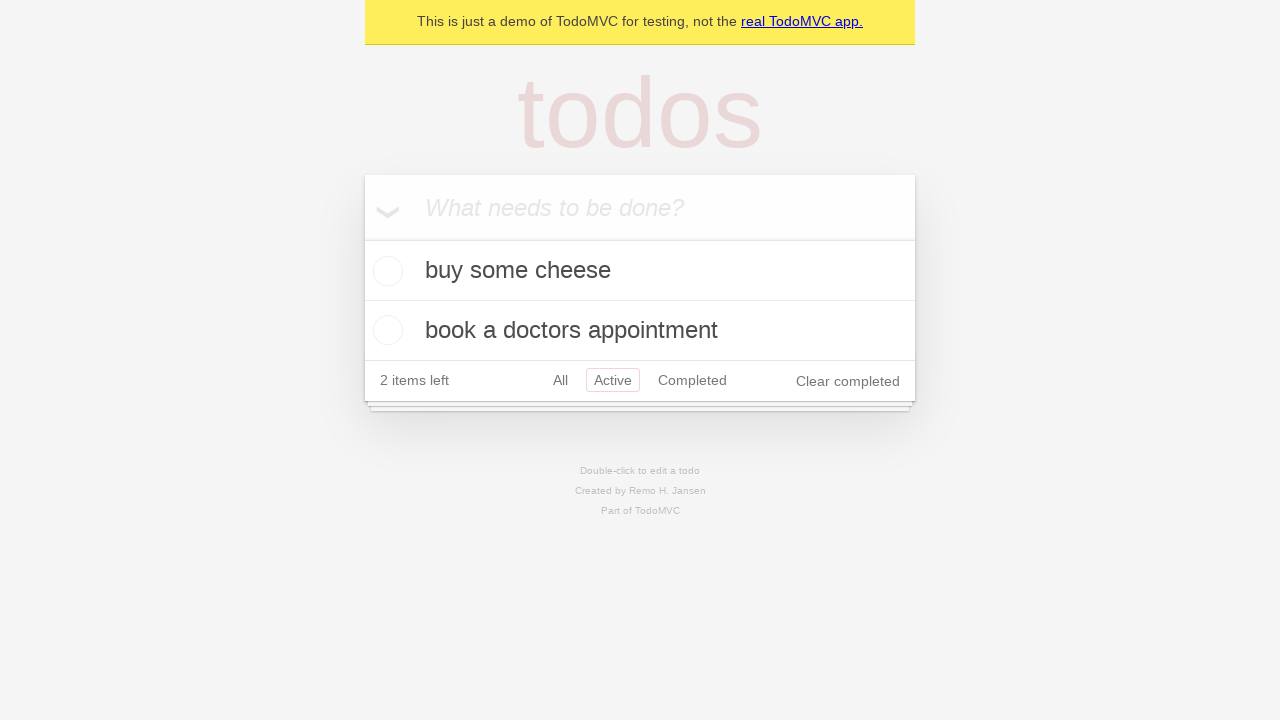

Clicked 'Completed' filter to display only completed todo items at (692, 380) on internal:role=link[name="Completed"i]
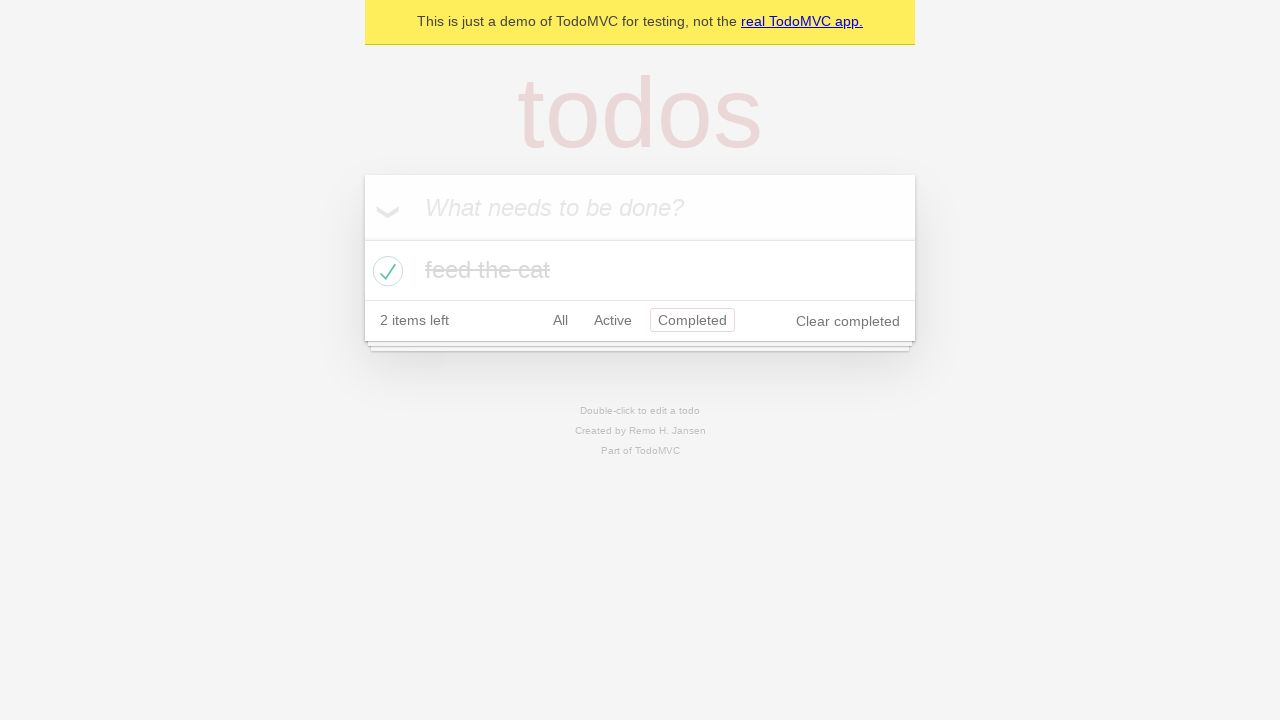

Clicked 'All' filter to display all todo items regardless of completion status at (560, 320) on internal:role=link[name="All"i]
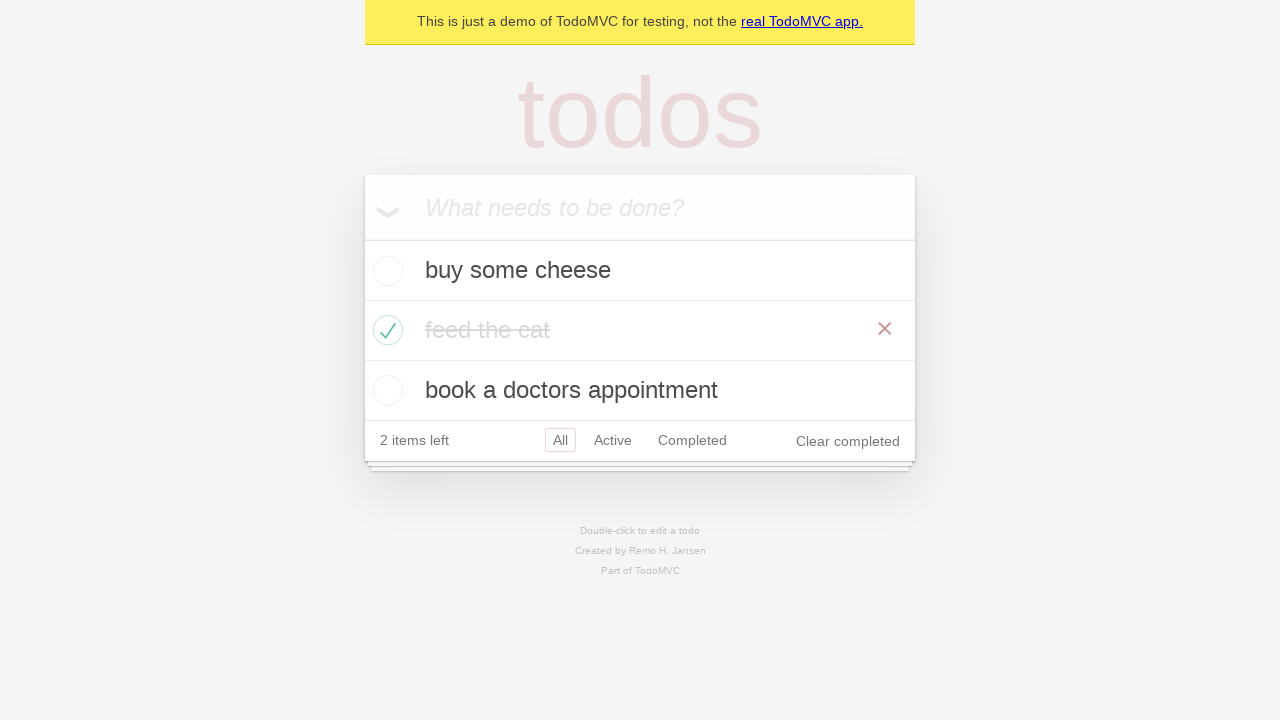

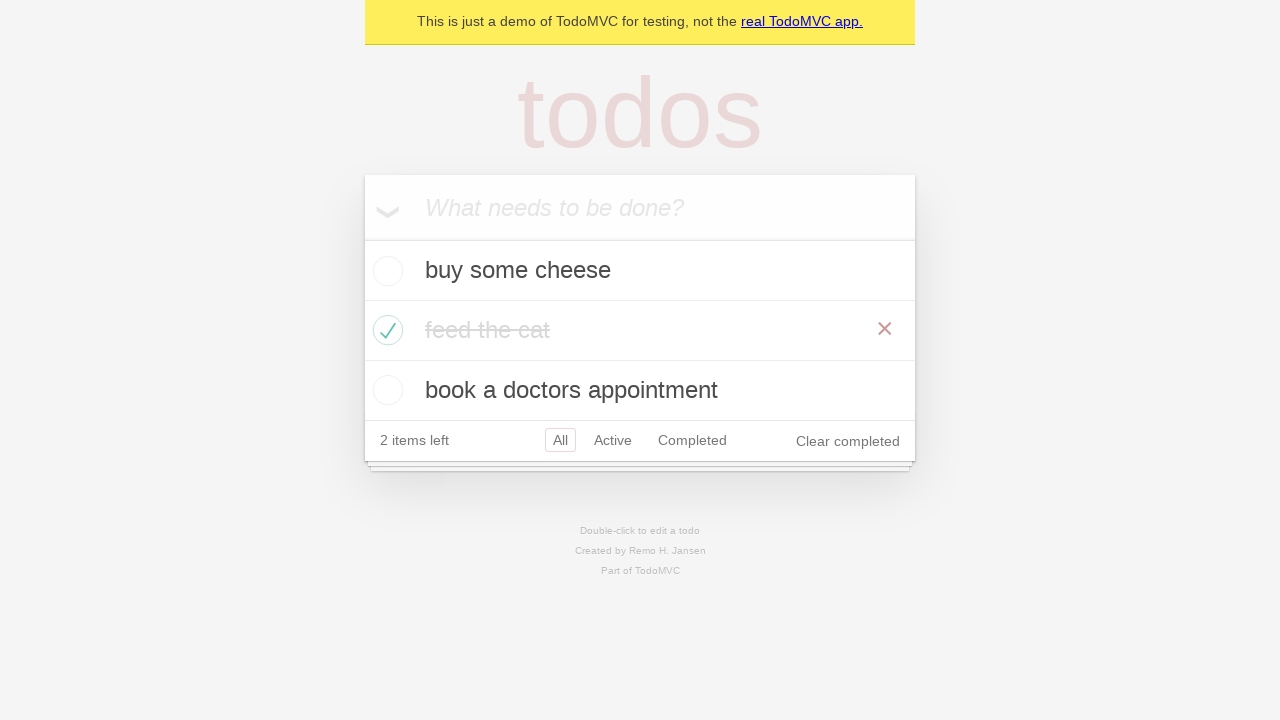